Tests dynamic loading by clicking a start button and verifying that "Hello World!" text appears after loading

Starting URL: https://the-internet.herokuapp.com/dynamic_loading/1

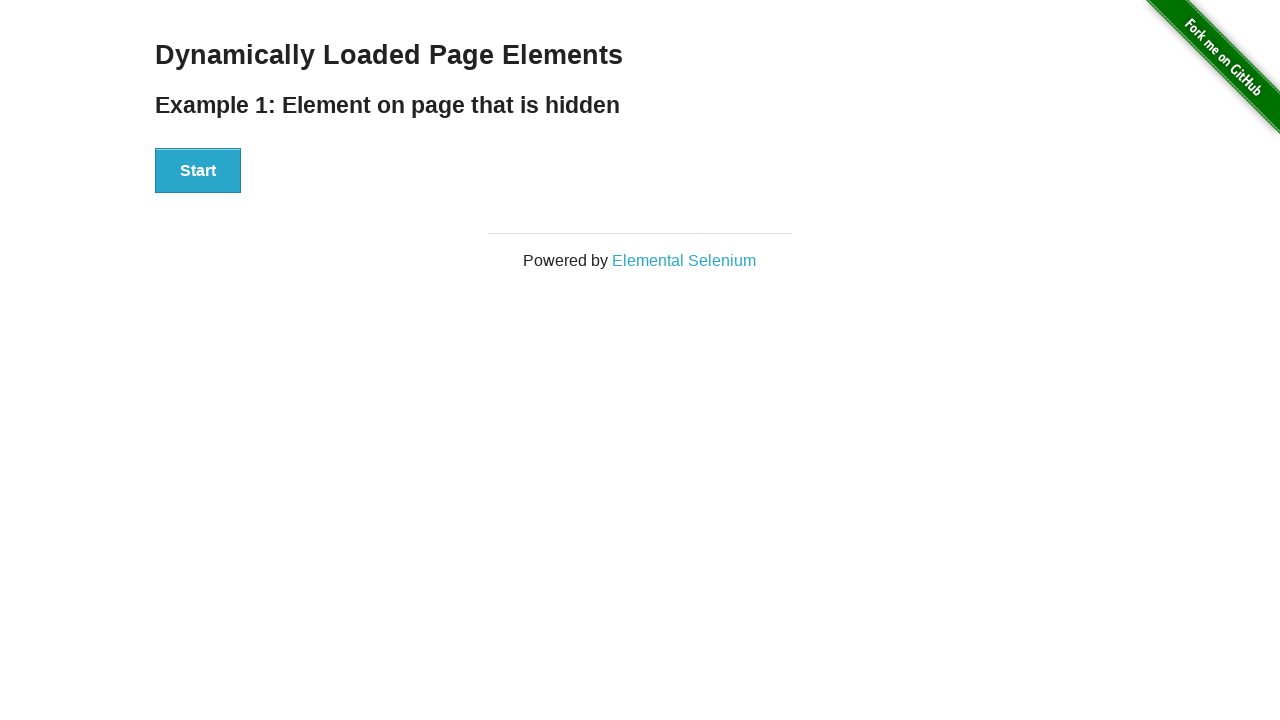

Clicked the Start button to initiate dynamic loading at (198, 171) on xpath=//button
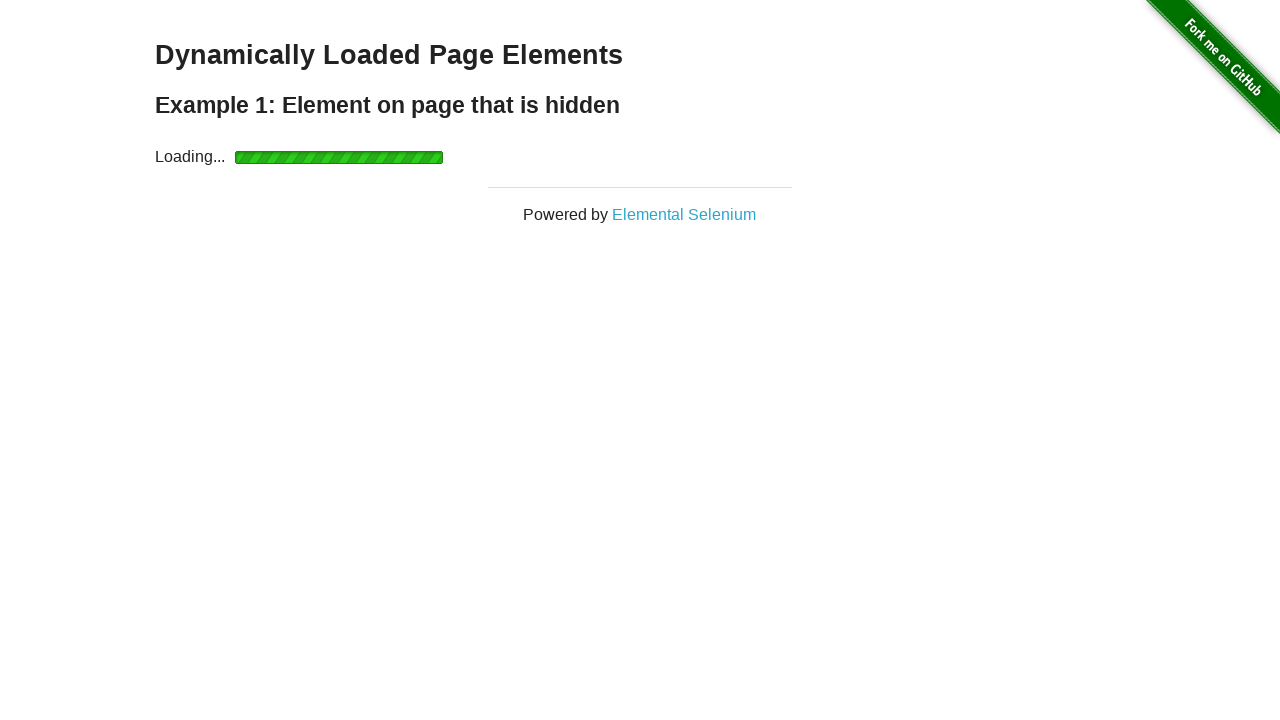

Waited for 'Hello World!' text to appear after loading
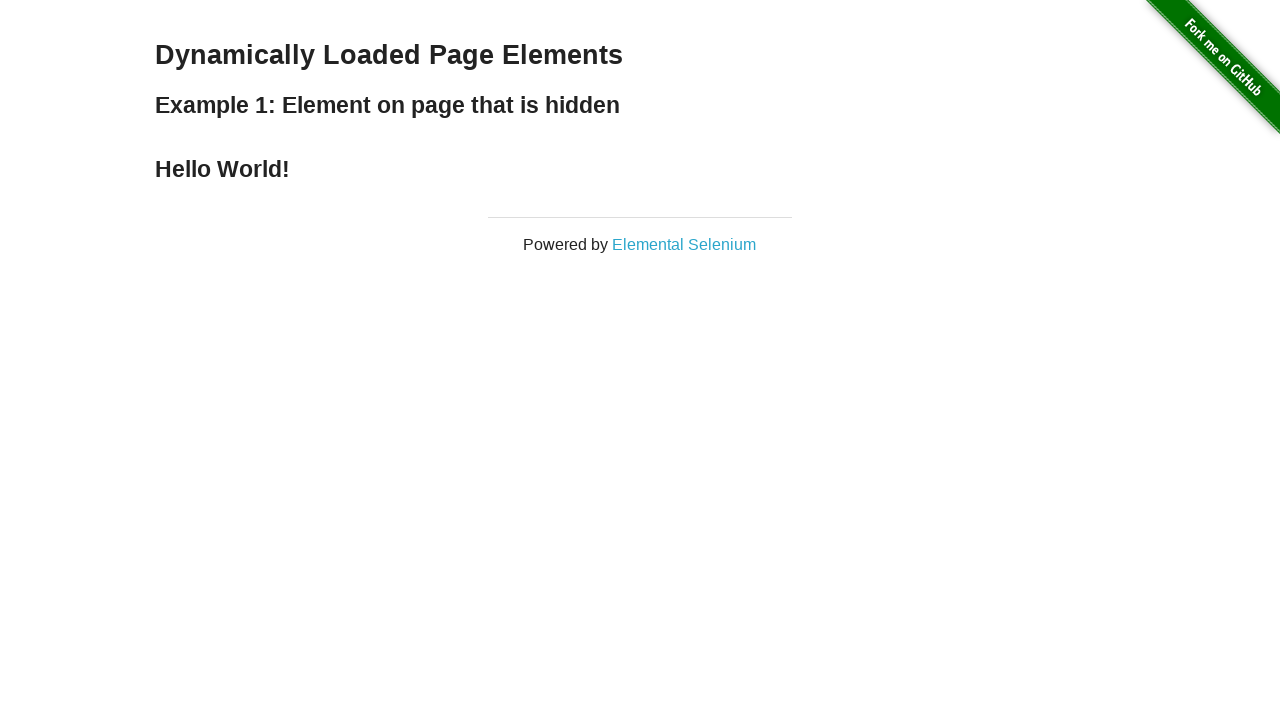

Located the 'Hello World!' element
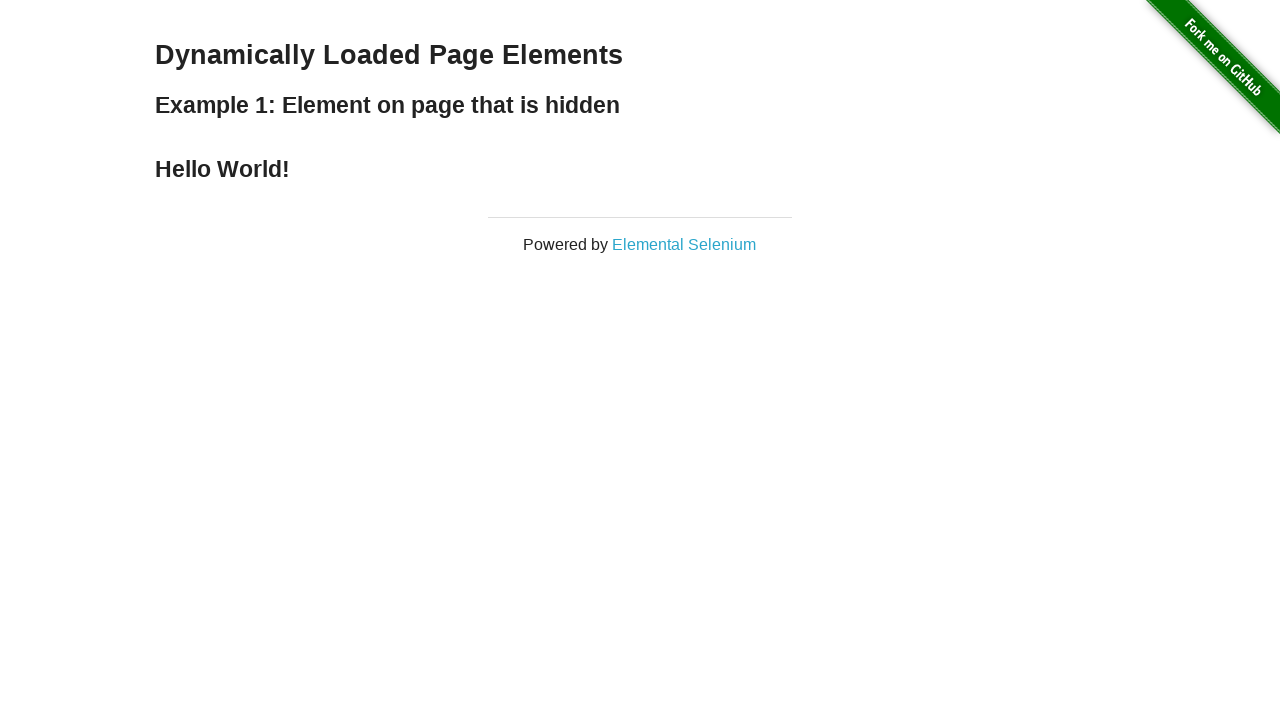

Verified that 'Hello World!' text is visible
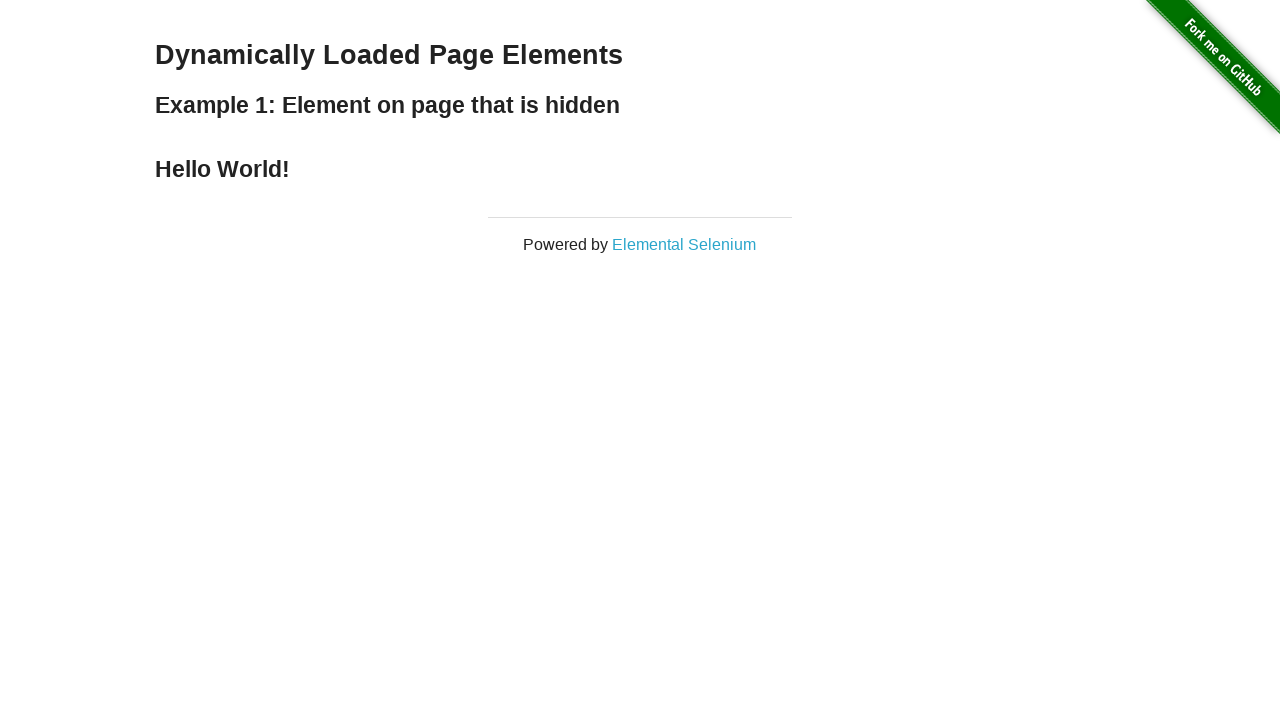

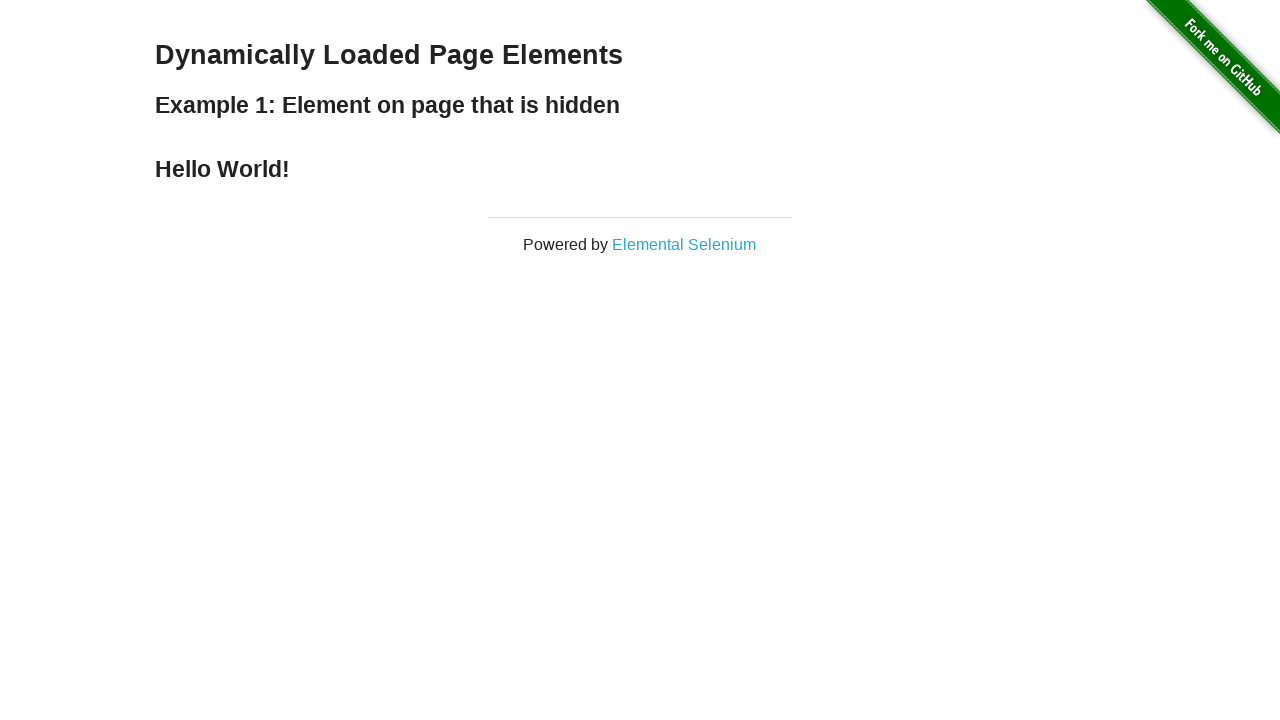